Navigates to Rahul Shetty Academy homepage and verifies the page loads by checking the title and URL are accessible

Starting URL: https://rahulshettyacademy.com/

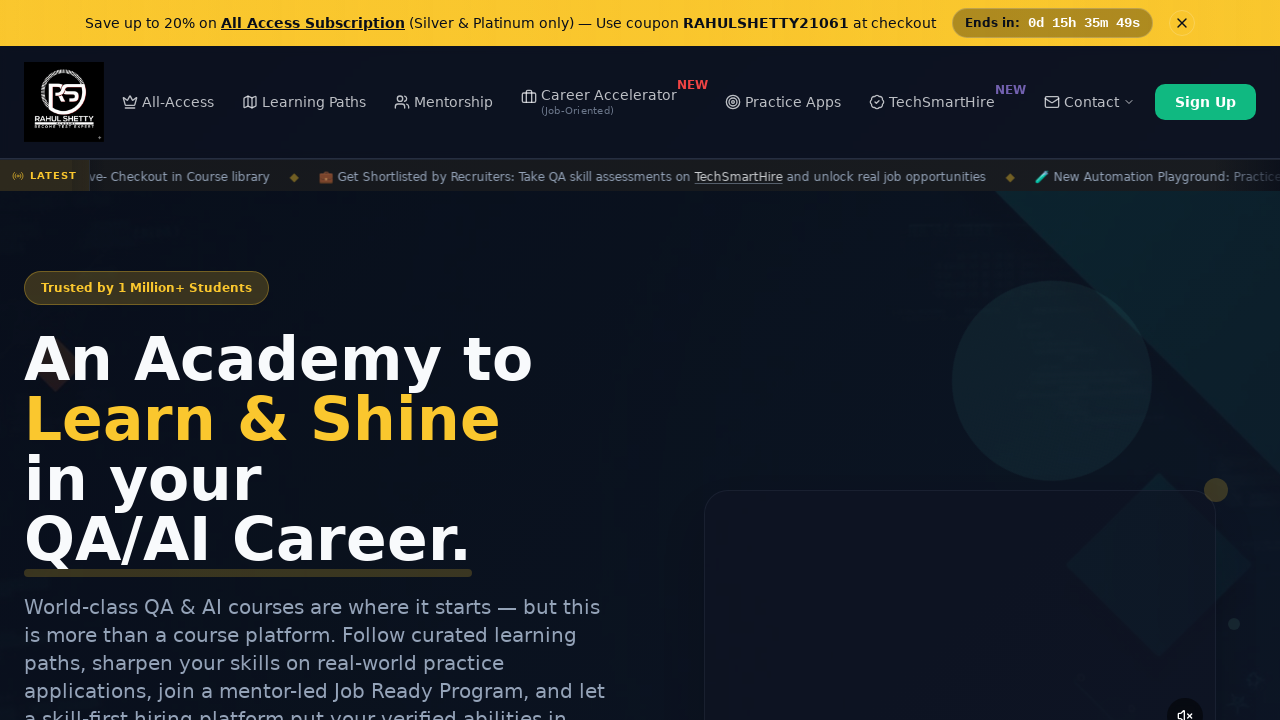

Navigated to Rahul Shetty Academy homepage
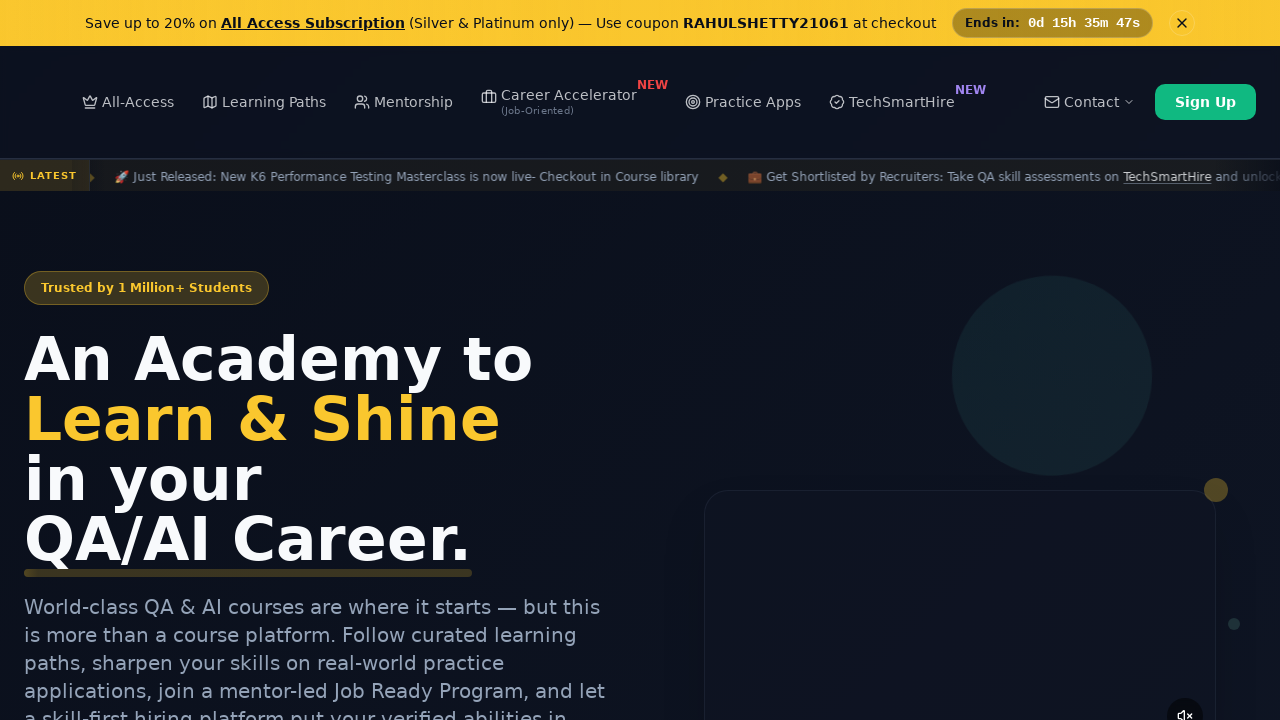

Page loaded with domcontentloaded state
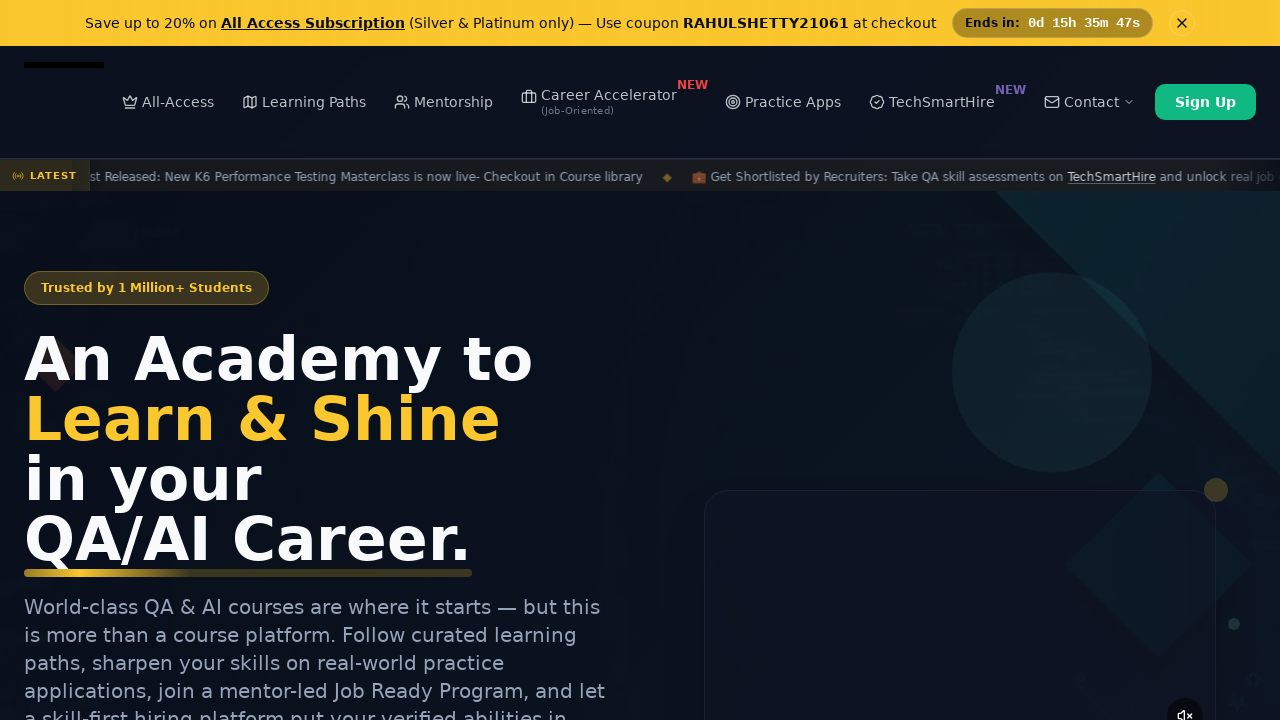

Retrieved page title: 'Rahul Shetty Academy | QA Automation, Playwright, AI Testing & Online Training'
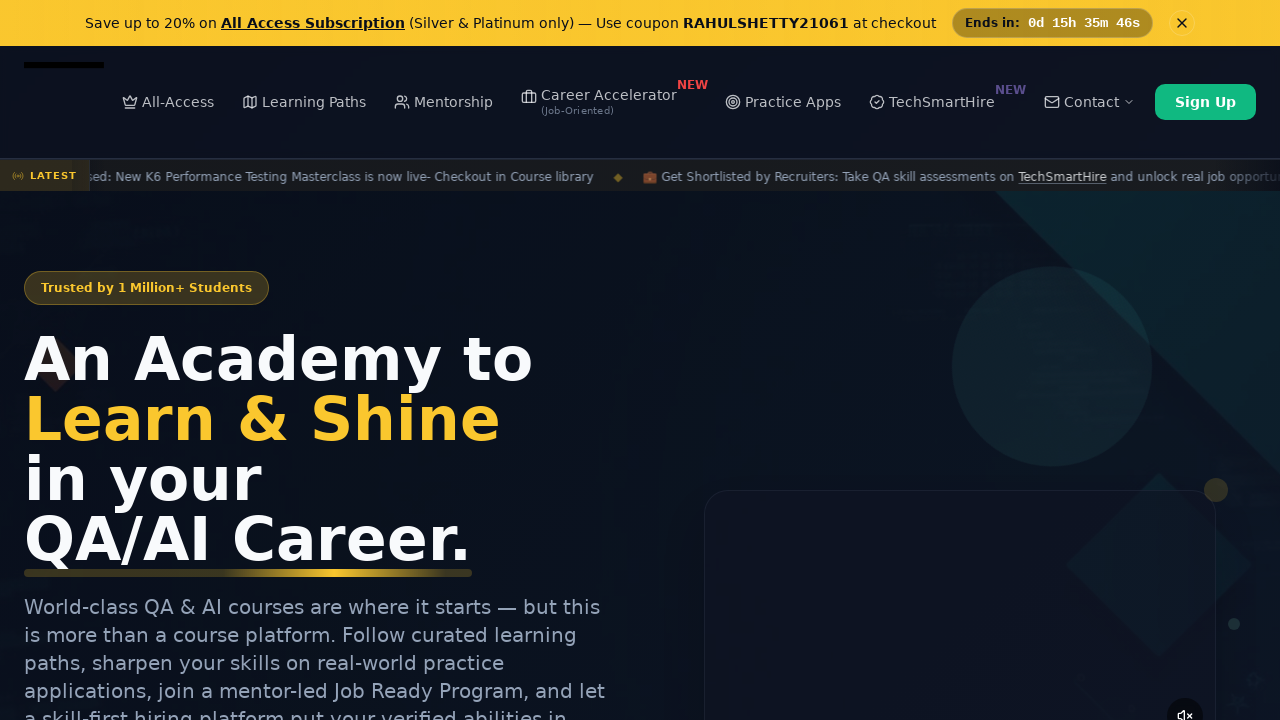

Retrieved current URL: 'https://rahulshettyacademy.com/'
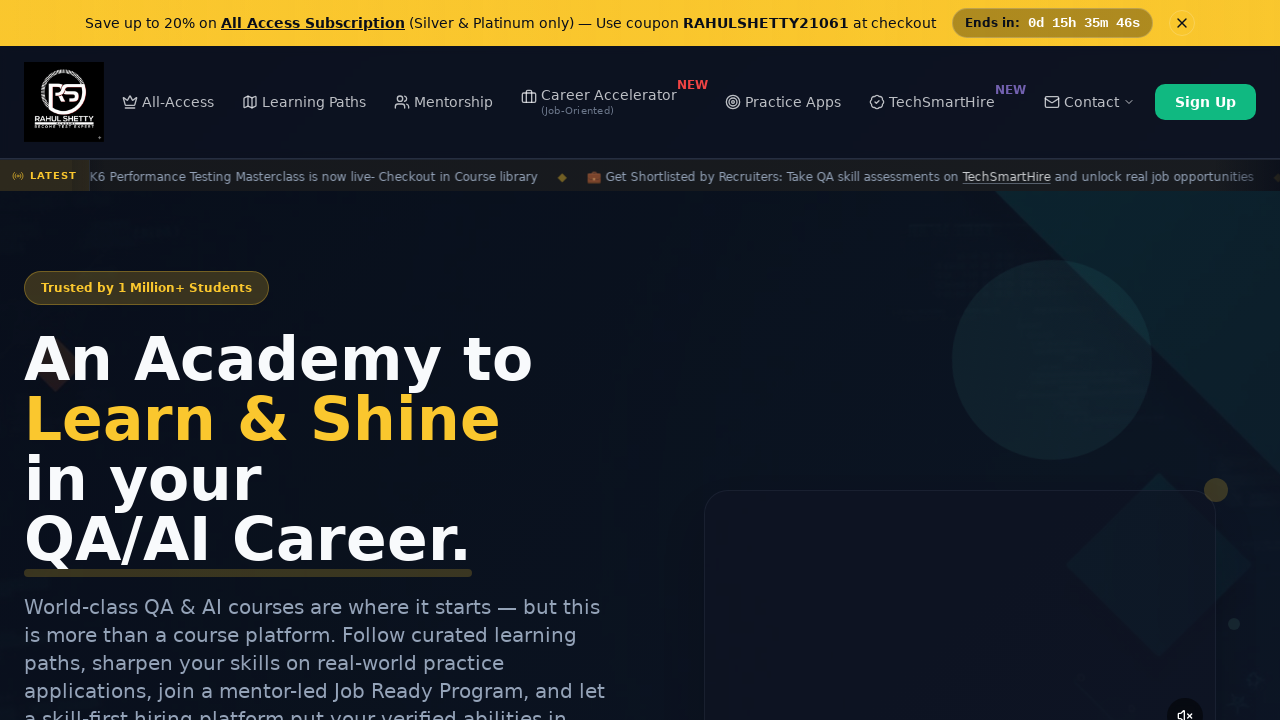

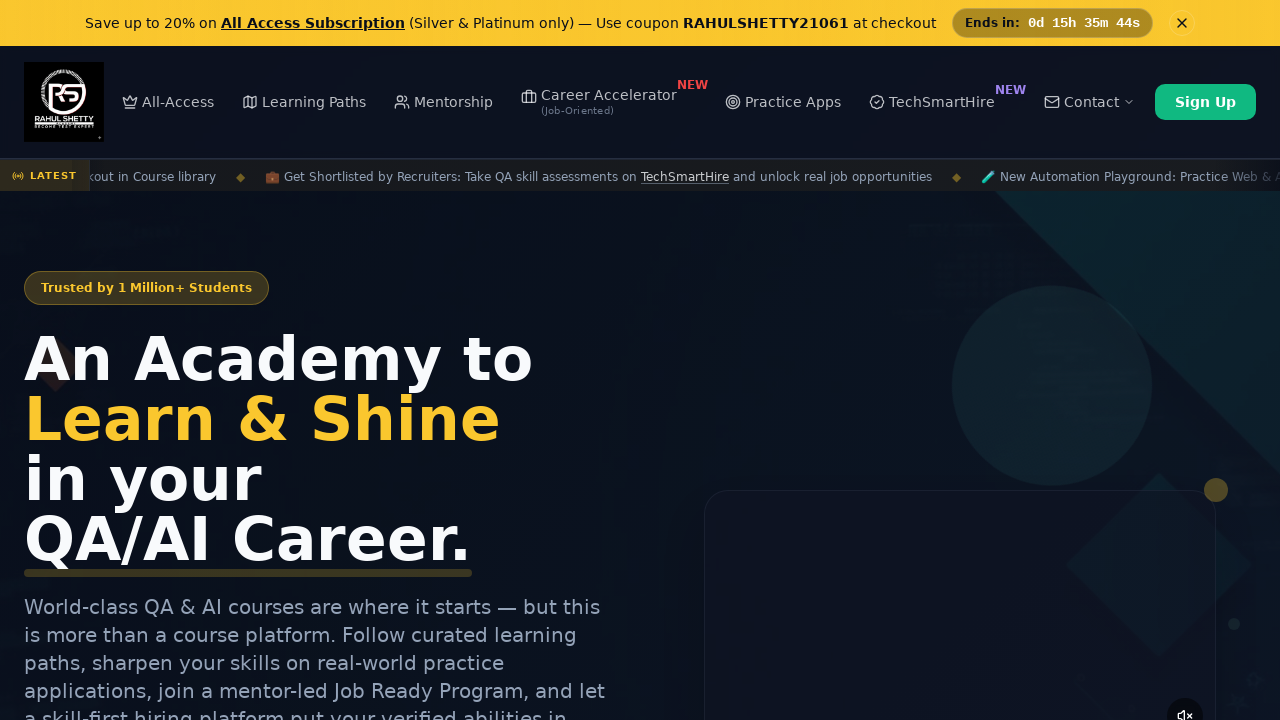